Tests adding elements functionality by clicking the Add Element button and verifying that delete buttons appear

Starting URL: https://the-internet.herokuapp.com/add_remove_elements/

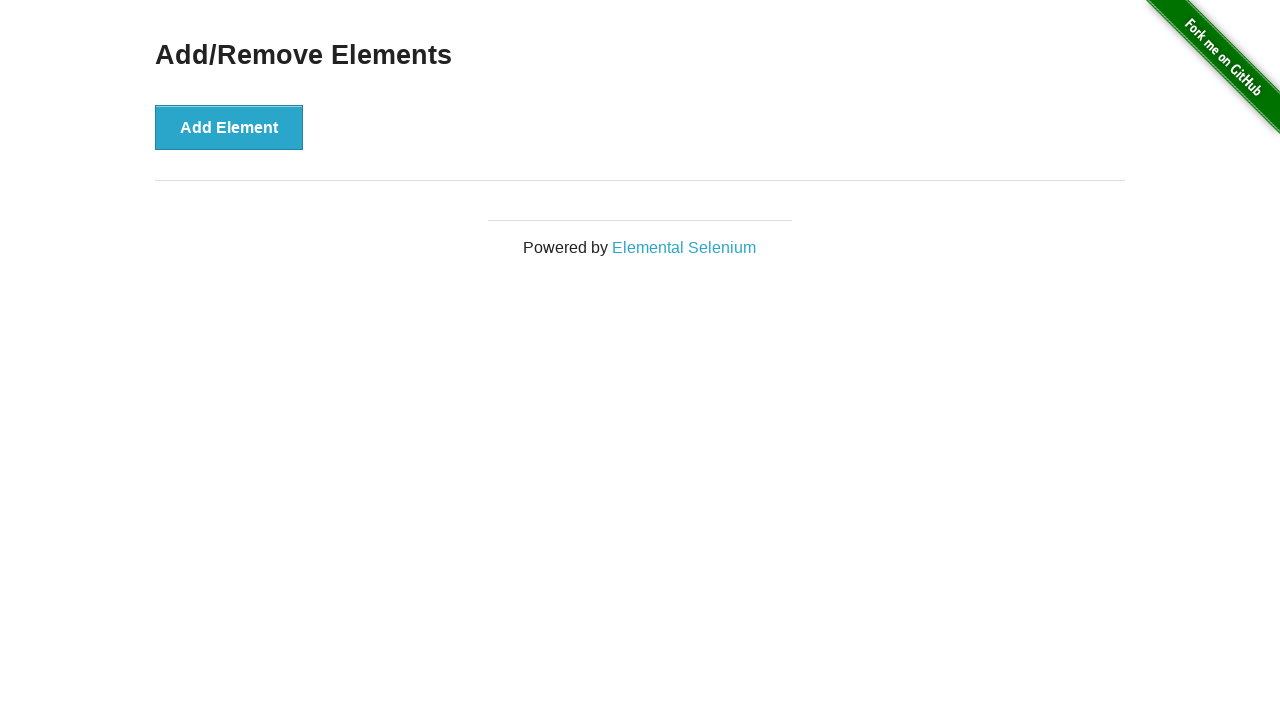

Navigated to Add/Remove Elements page
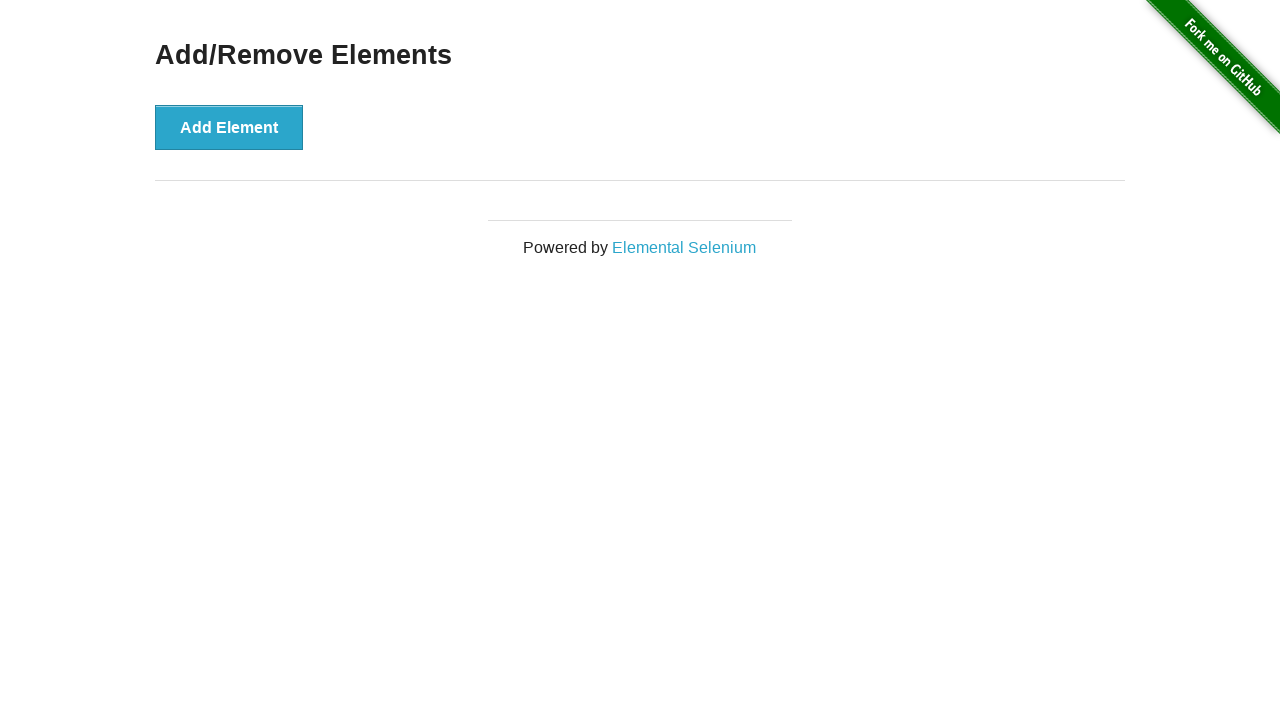

Clicked the Add Element button at (229, 127) on xpath=//button[text()="Add Element"]
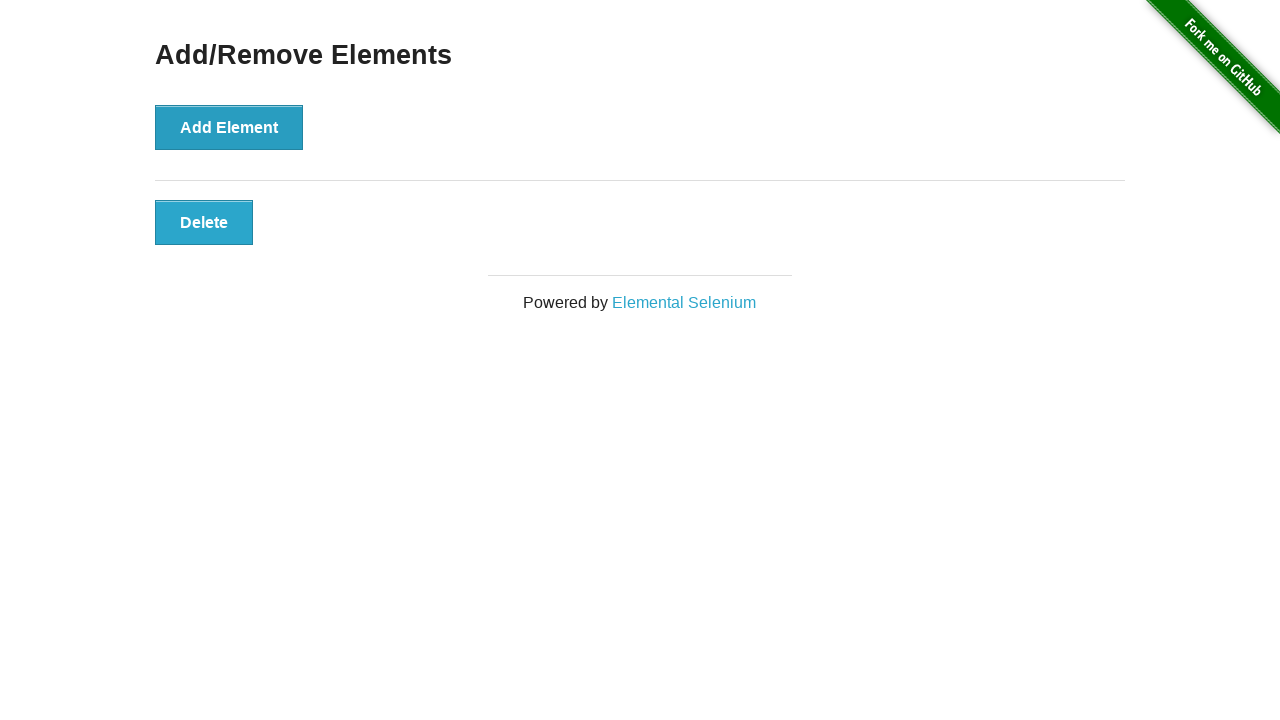

Delete button appeared after adding element
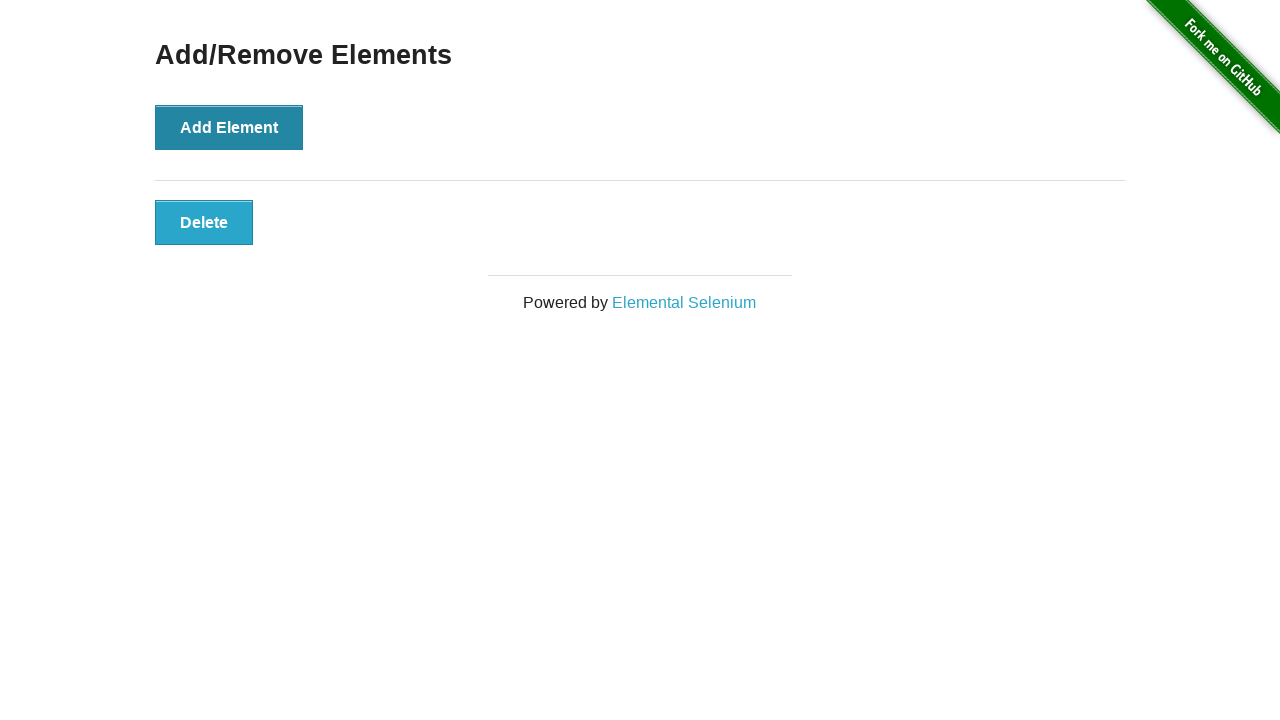

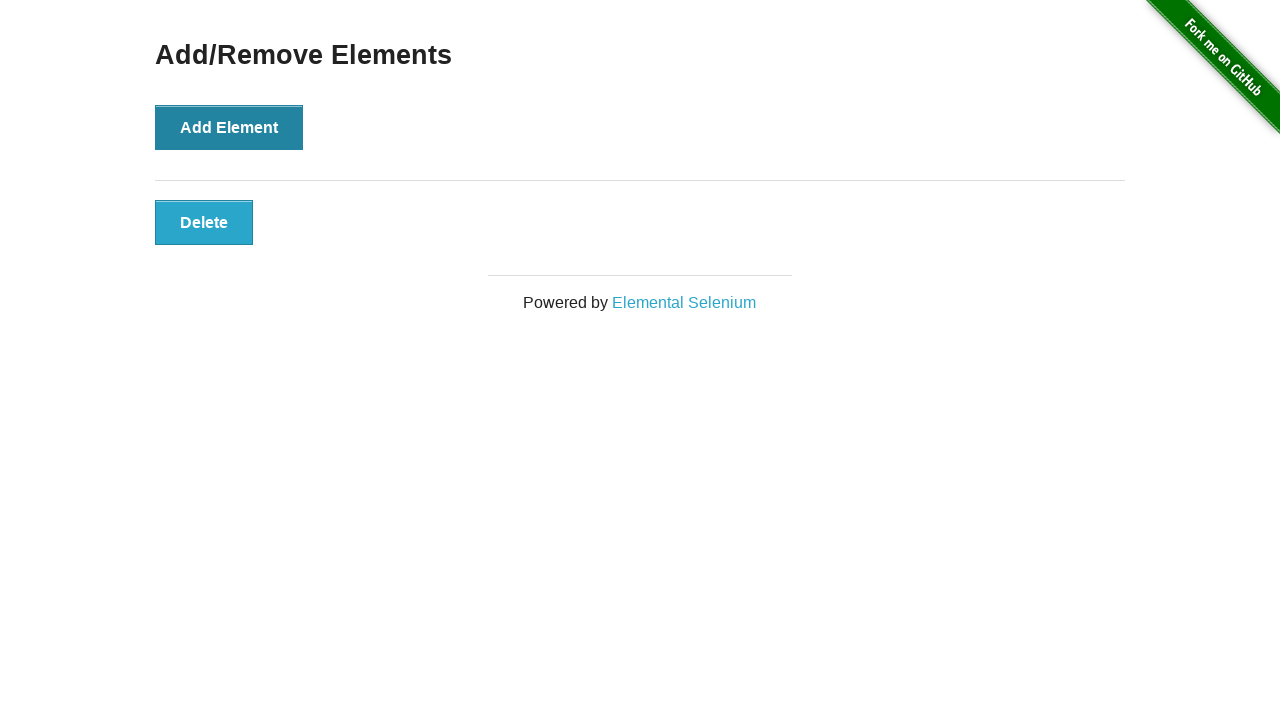